Tests form filling by clicking a link, then filling out a form with first name, last name, city, and country fields before submitting

Starting URL: http://suninjuly.github.io/find_link_text

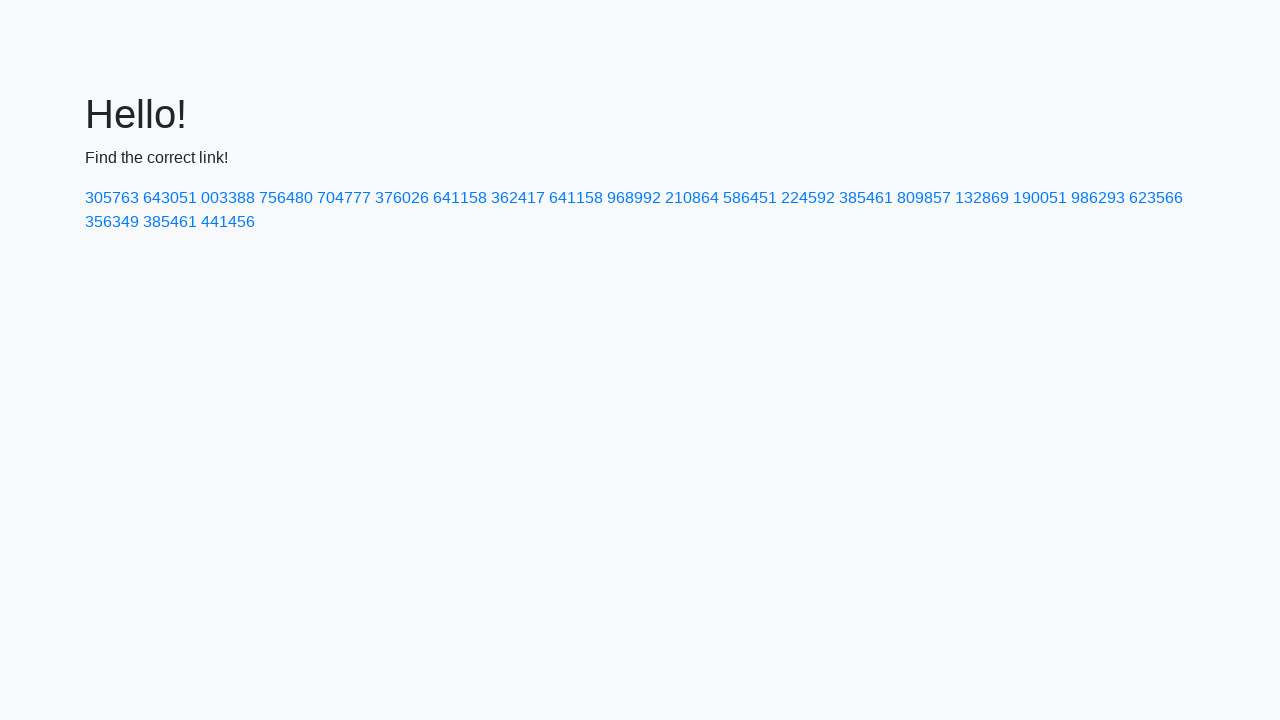

Clicked link with text '224592' at (808, 198) on text=224592
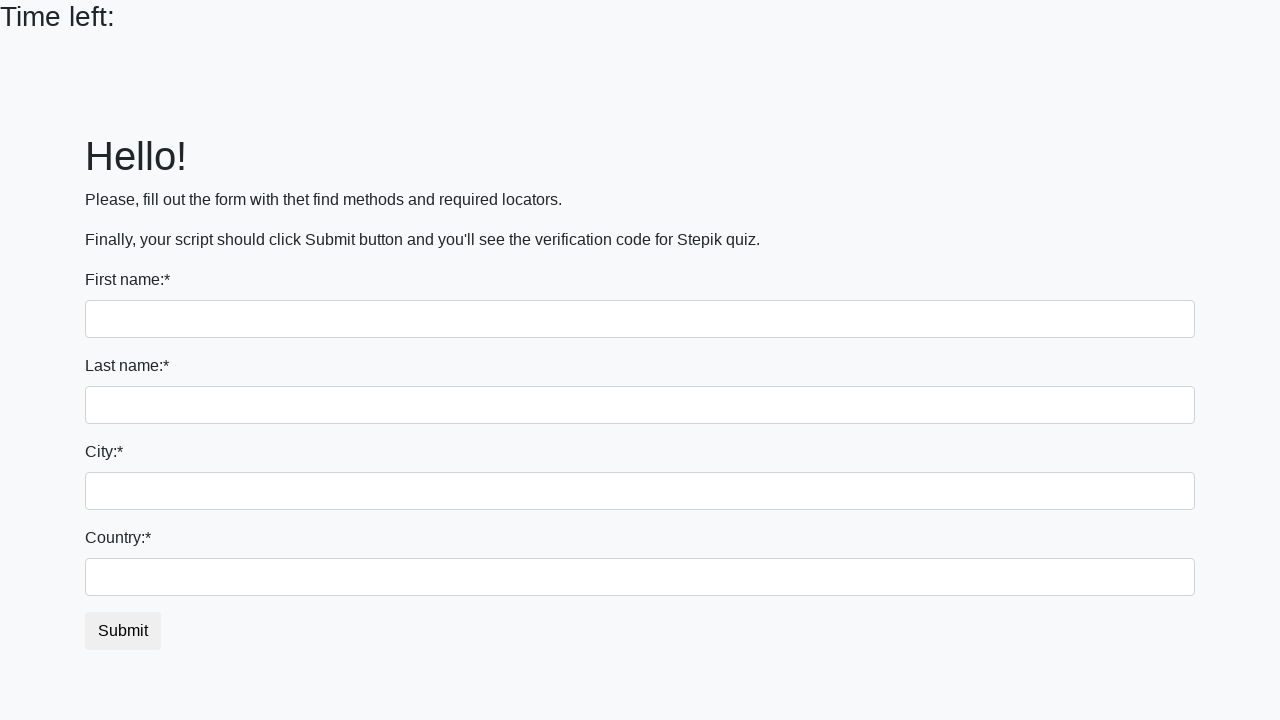

Filled first name field with 'John' on input[name='first_name']
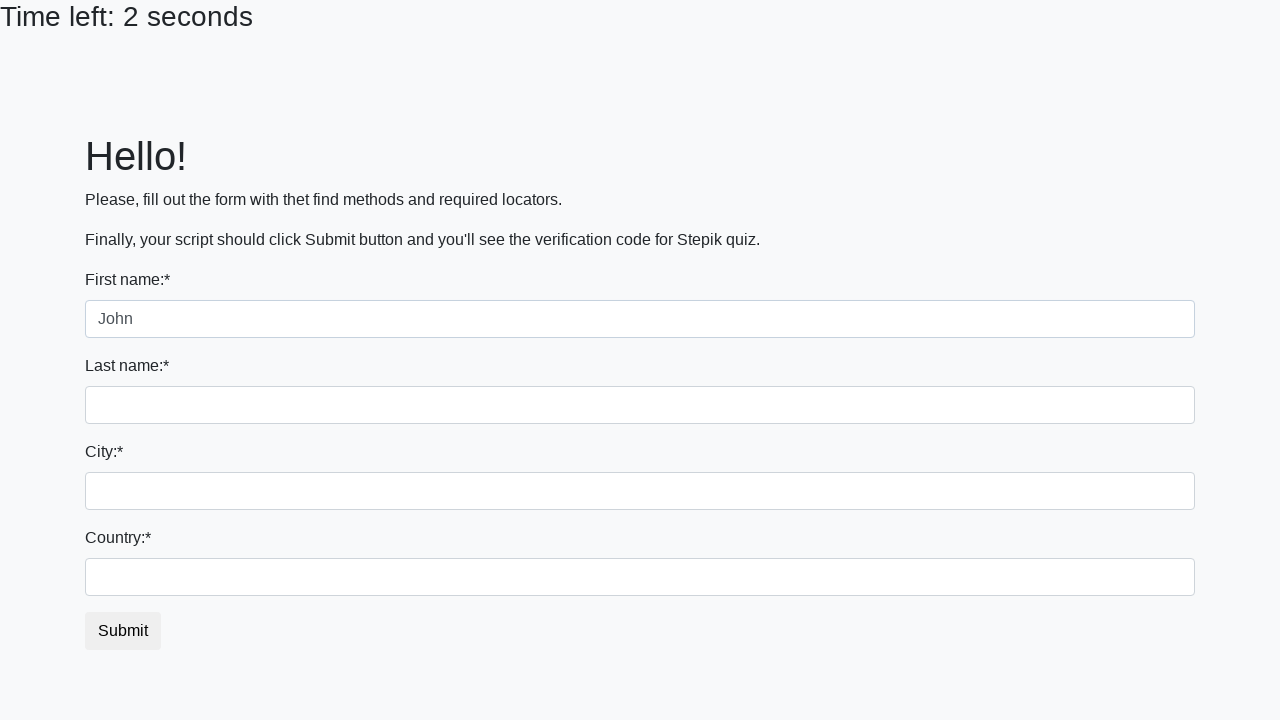

Filled last name field with 'Doe' on input[name='last_name']
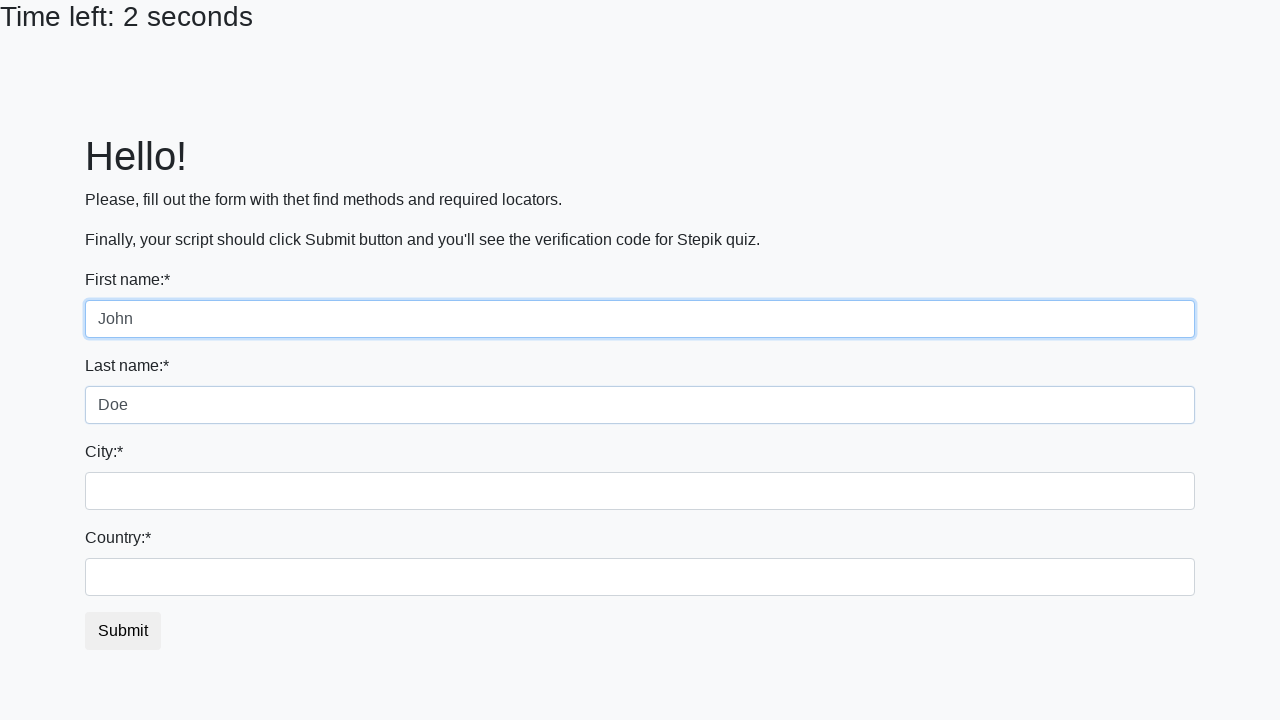

Filled city field with 'San Francisco' on input.form-control.city
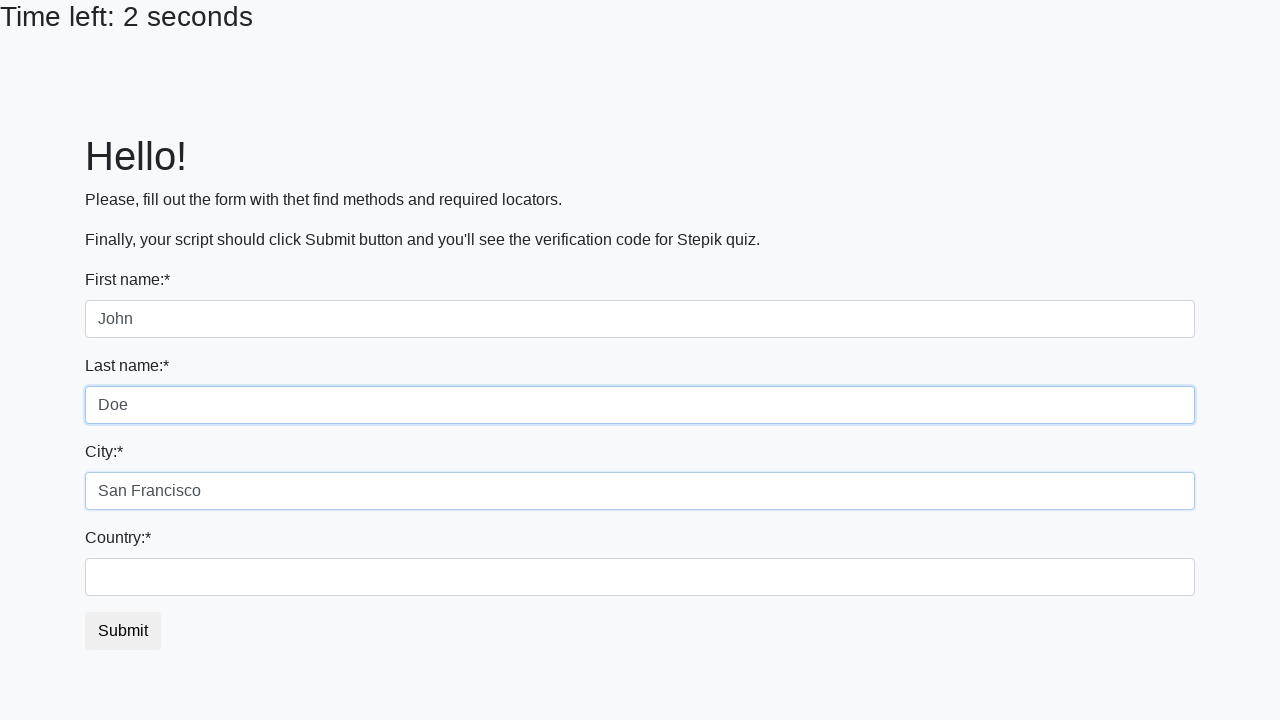

Filled country field with 'US' on #country
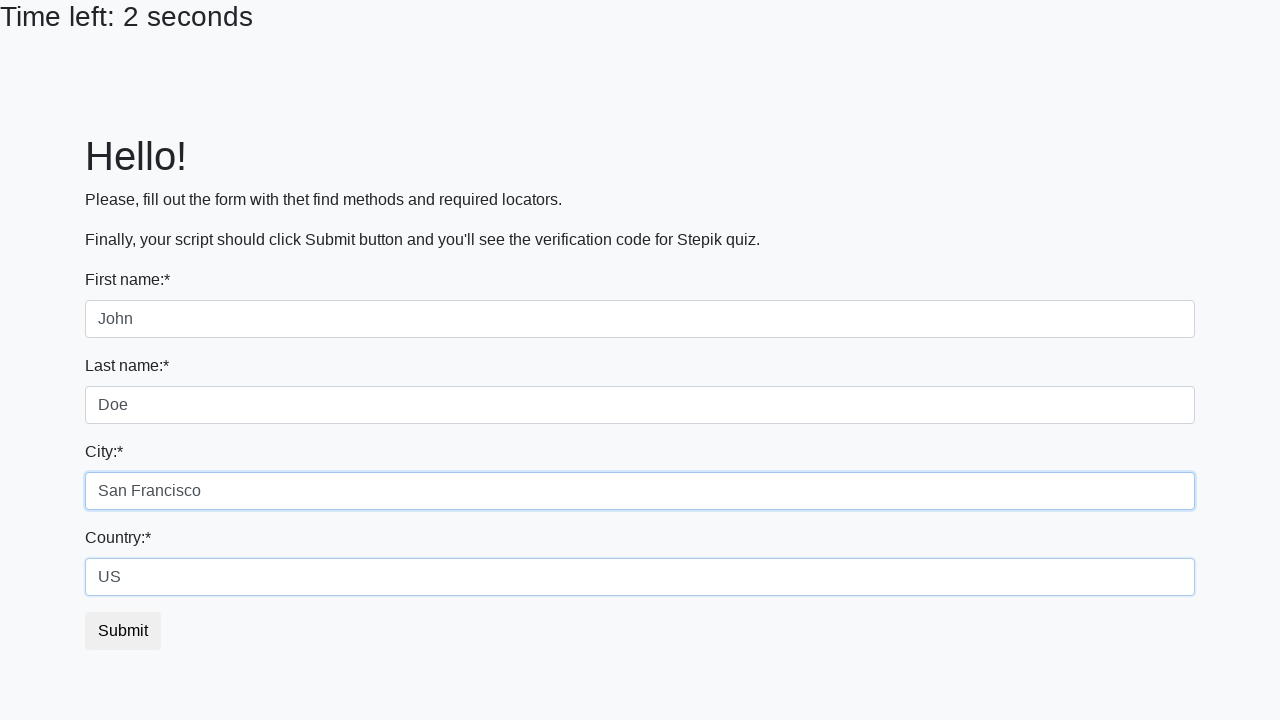

Clicked submit button to complete form submission at (123, 631) on .btn-default
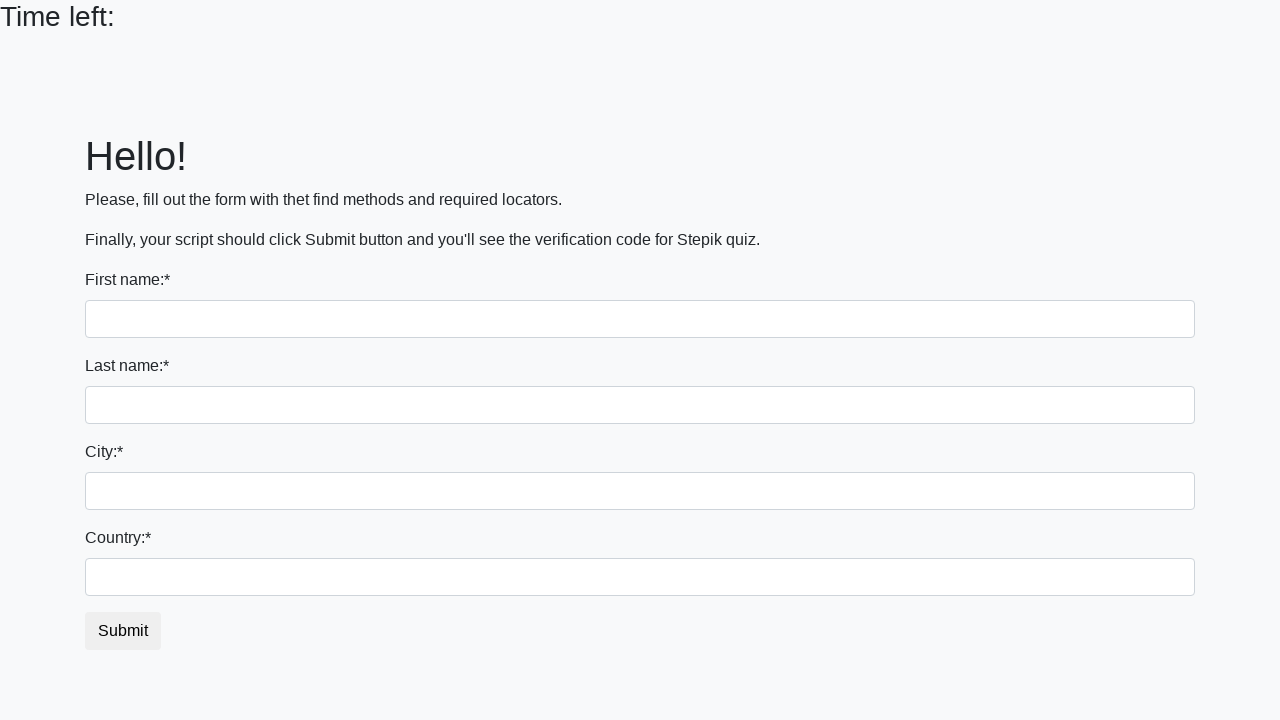

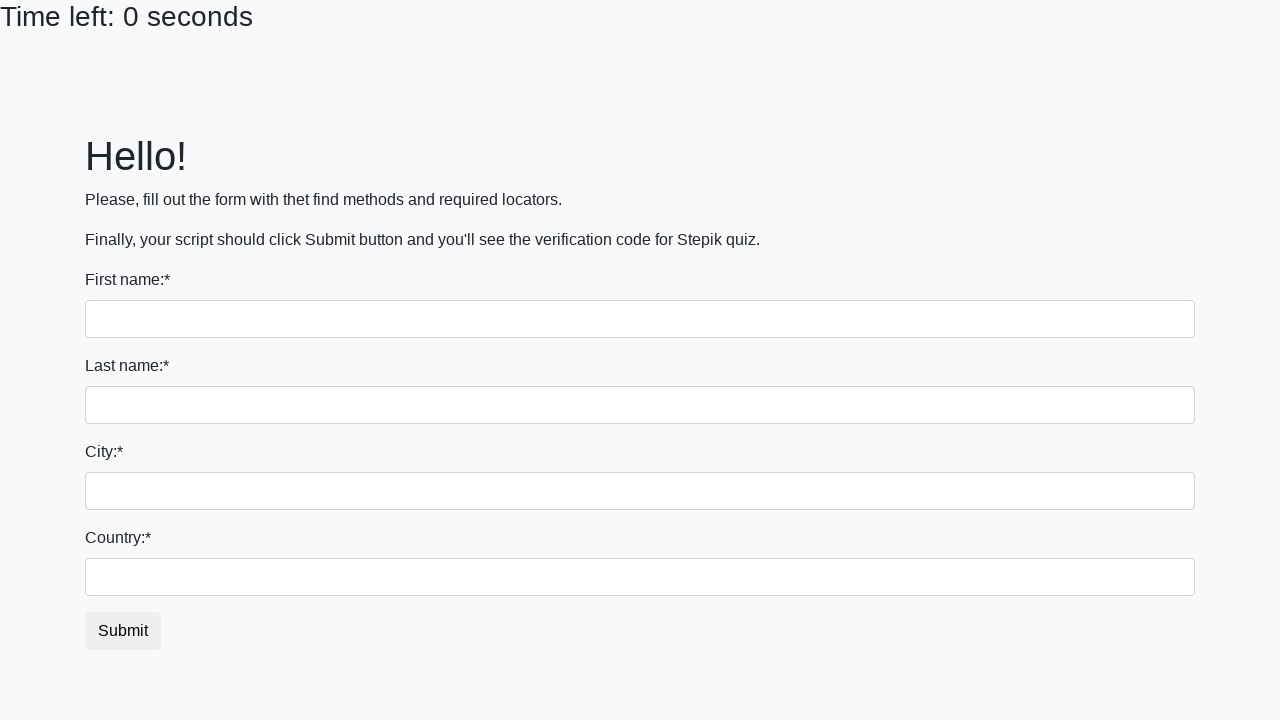